Enters text in the alert textbox, clicks the Confirm button, and handles the confirmation dialog

Starting URL: https://rahulshettyacademy.com/AutomationPractice/

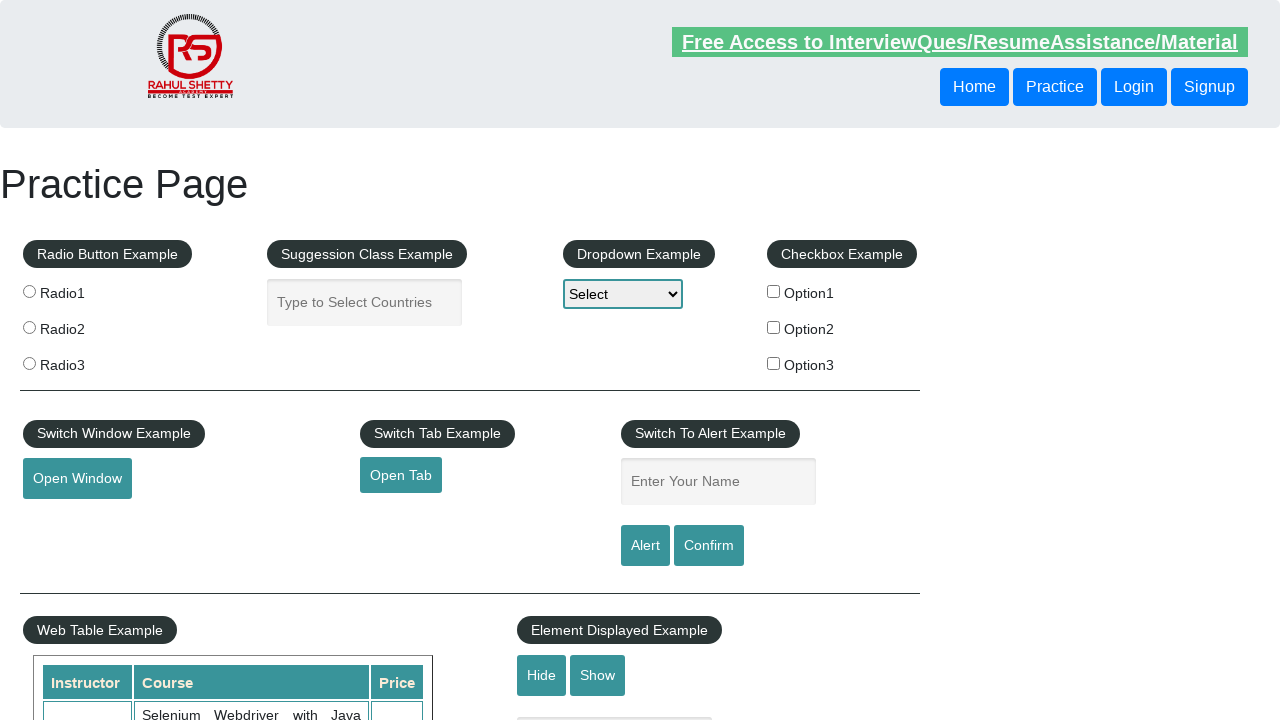

Entered 'Stori Card' in the alert textbox on #name
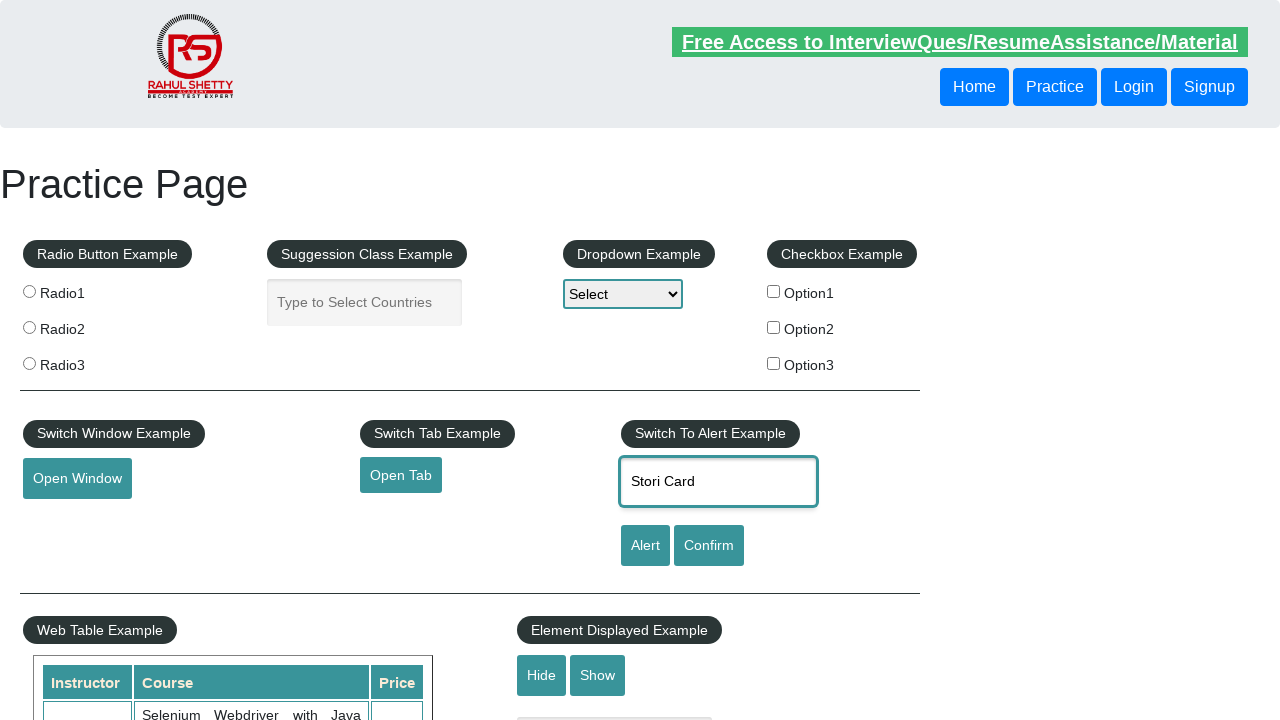

Set up dialog handler to accept confirmation
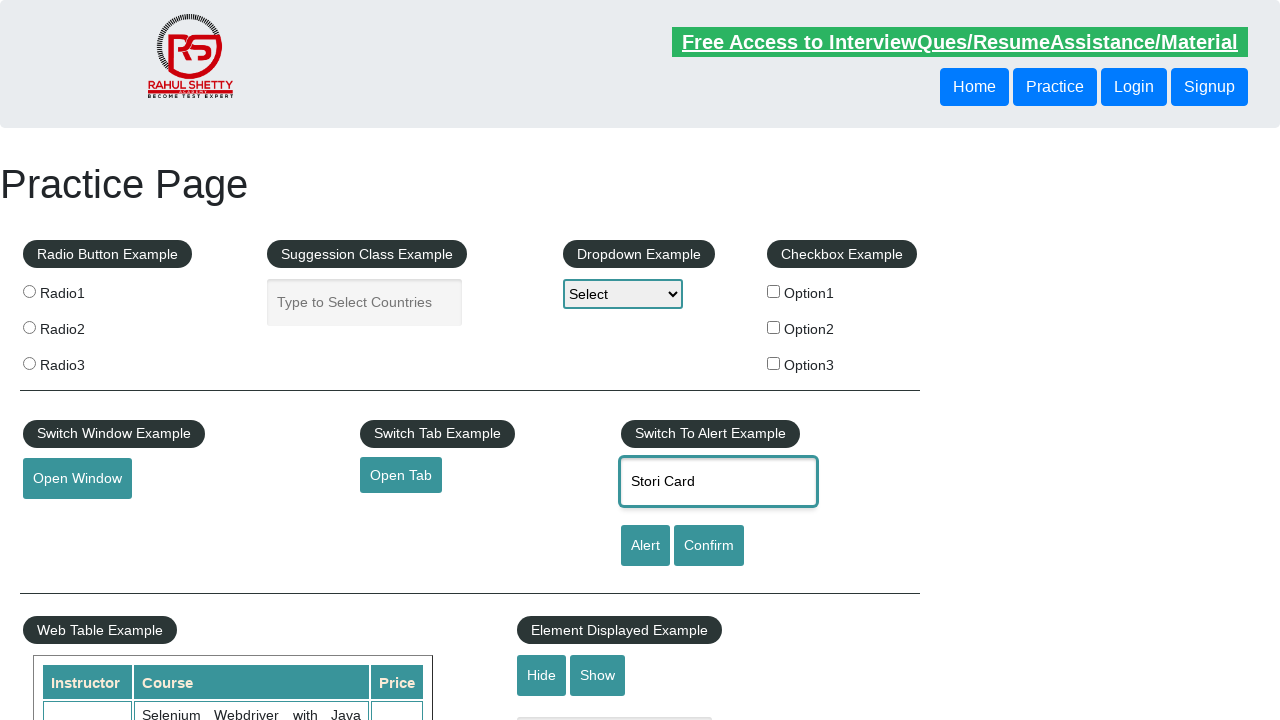

Clicked the Confirm button and handled the confirmation dialog at (709, 546) on #confirmbtn
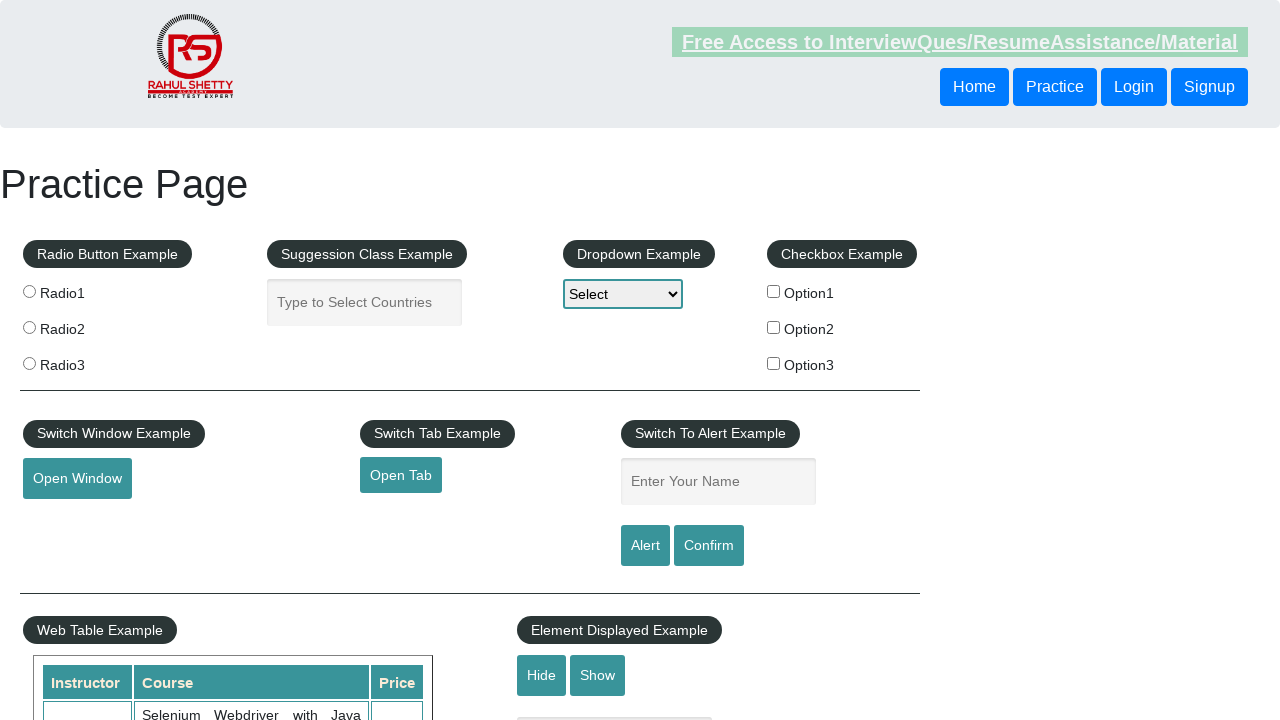

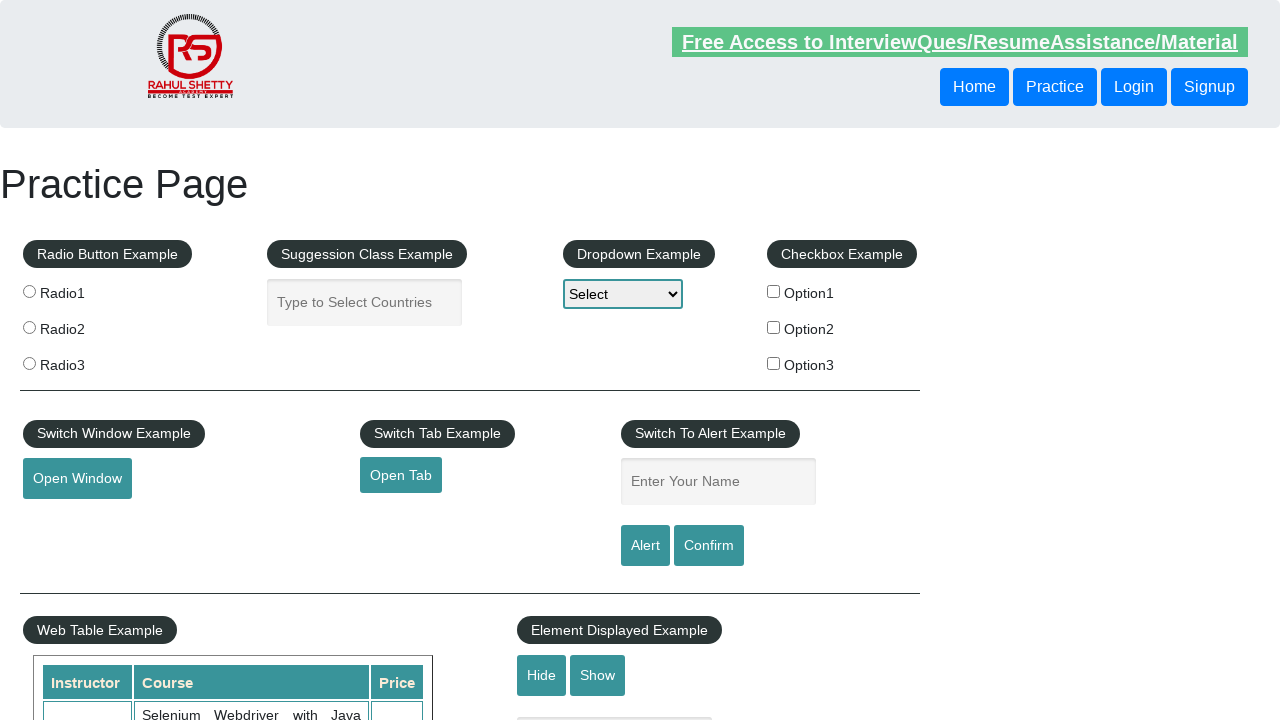